Demonstrates various scroll operations including vertical scroll down/up, horizontal scroll right/left, full page scroll down/up, and scrolling an element into view on a test page.

Starting URL: https://leafground.com/drag.xhtml

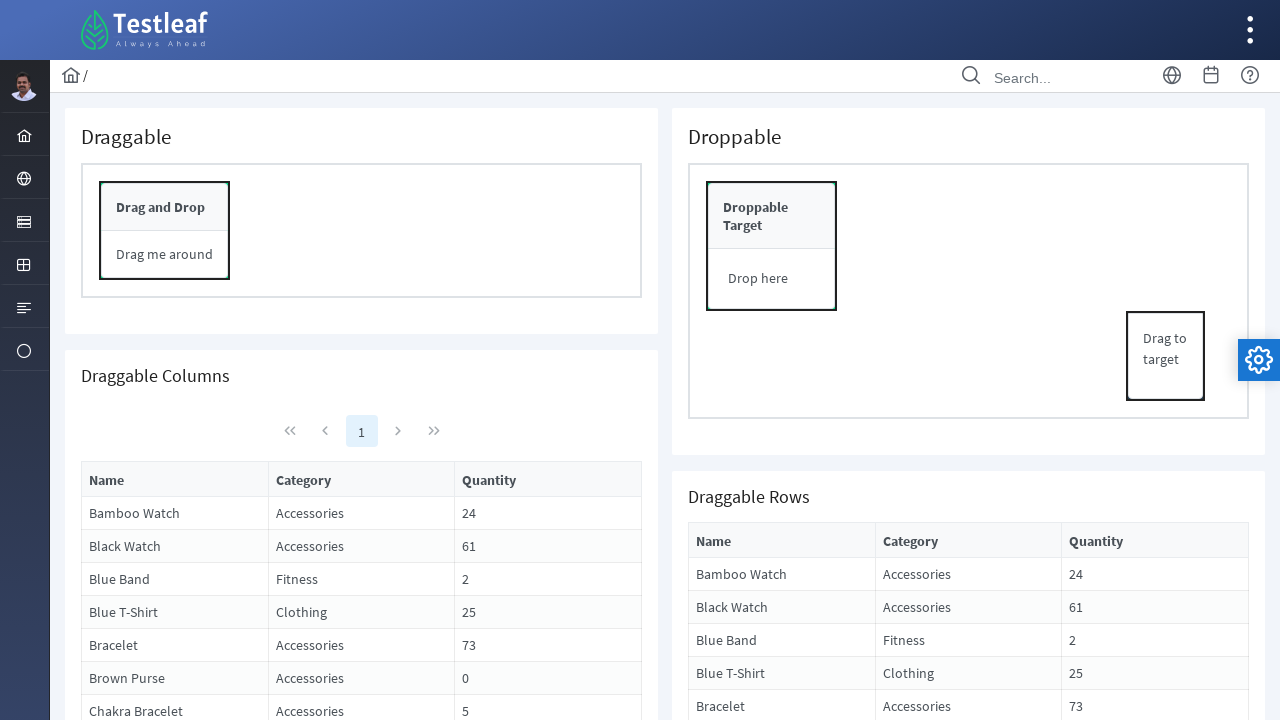

Scrolled down vertically by 150 pixels
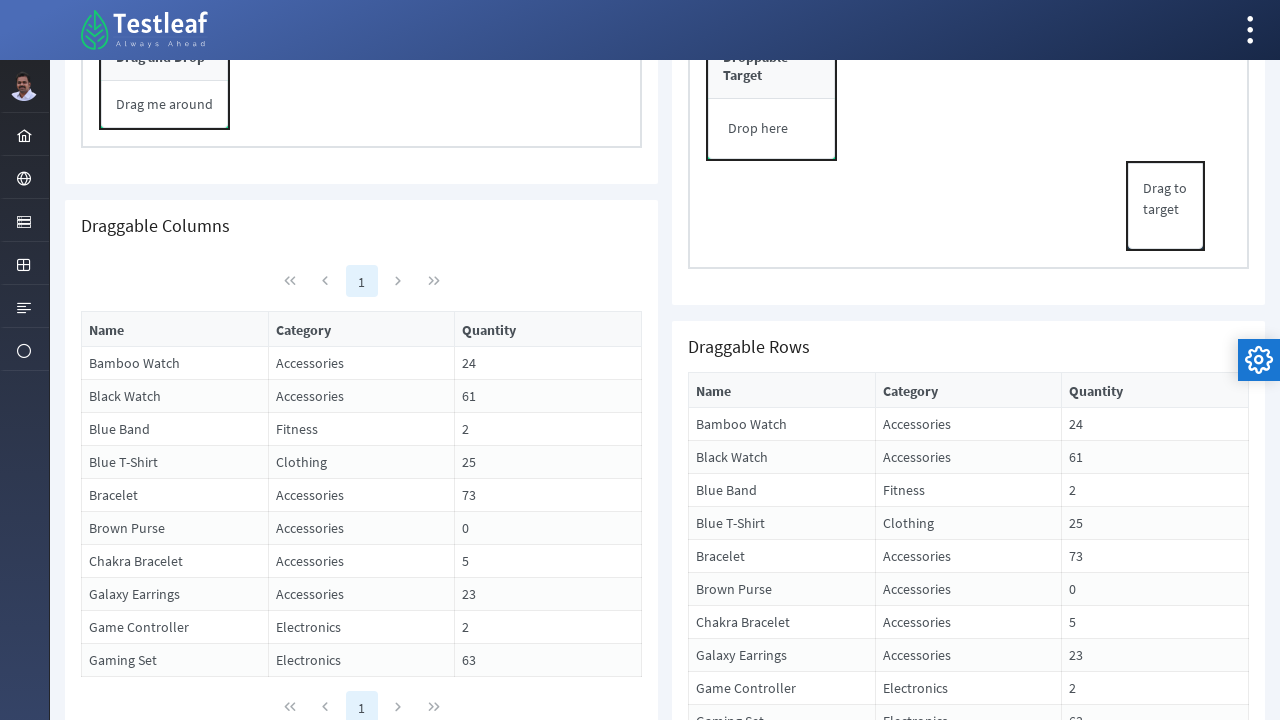

Waited 2 seconds after vertical scroll down
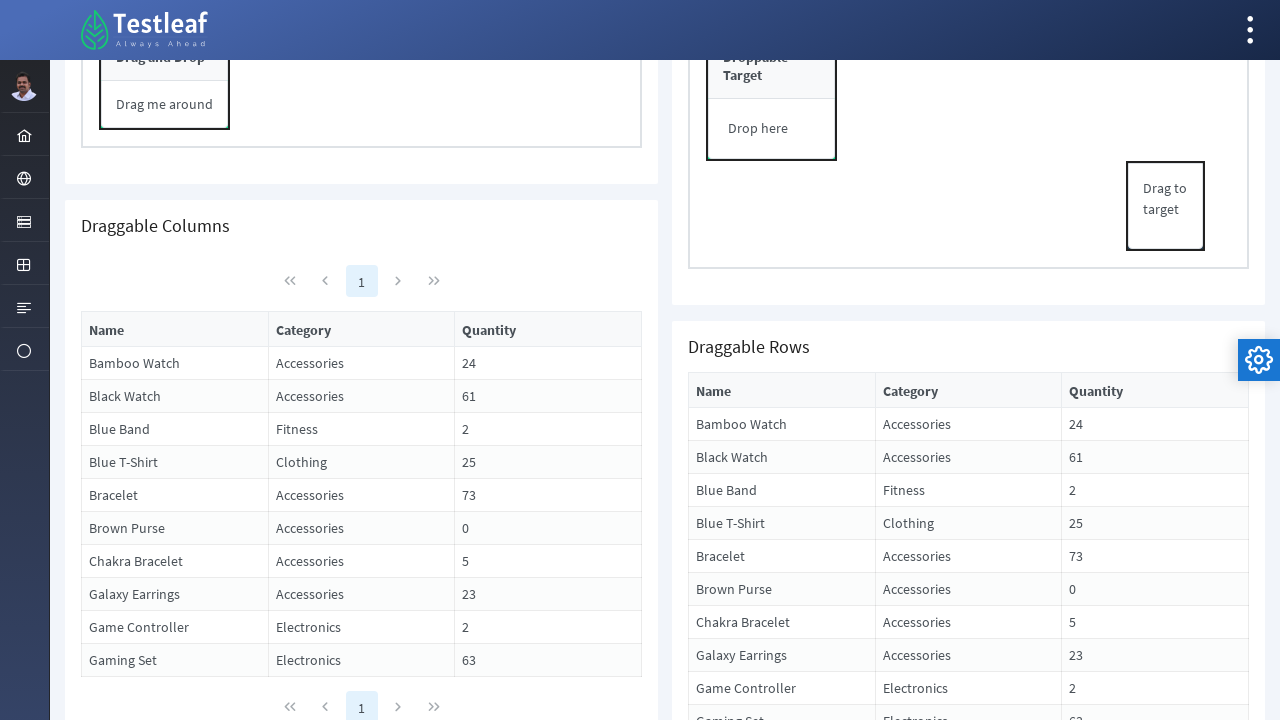

Scrolled up vertically by 50 pixels
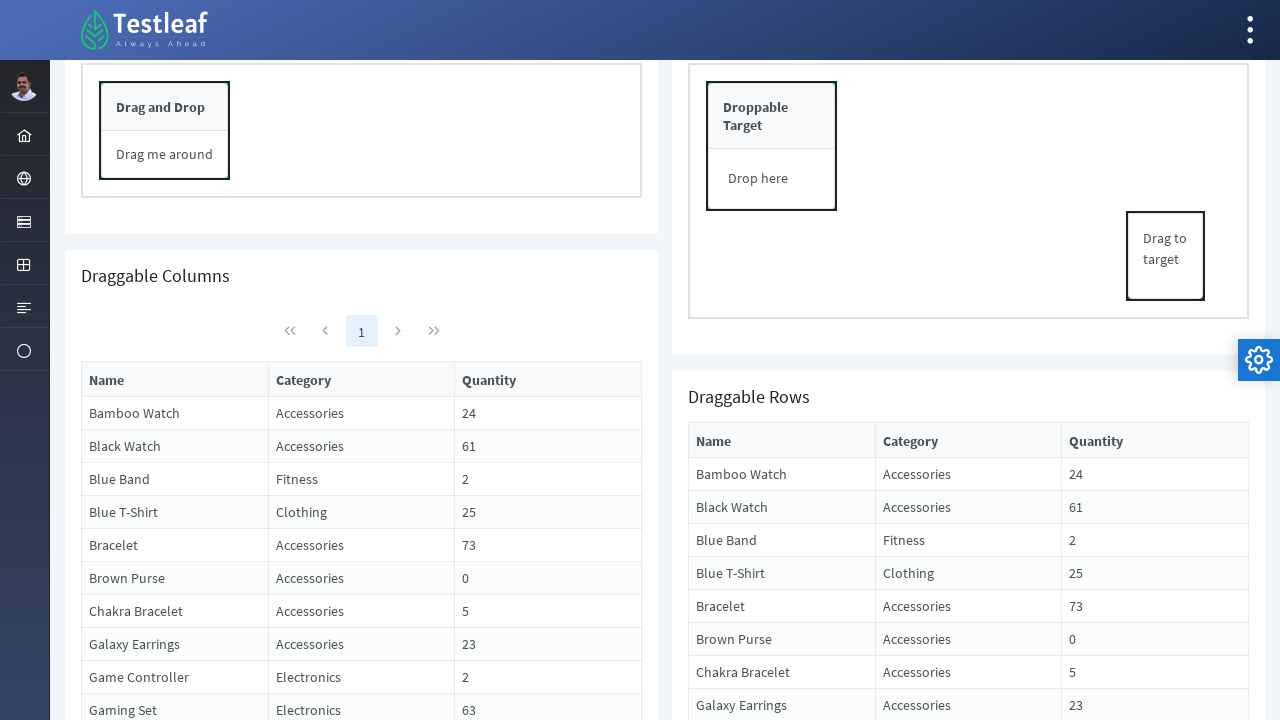

Waited 2 seconds after vertical scroll up
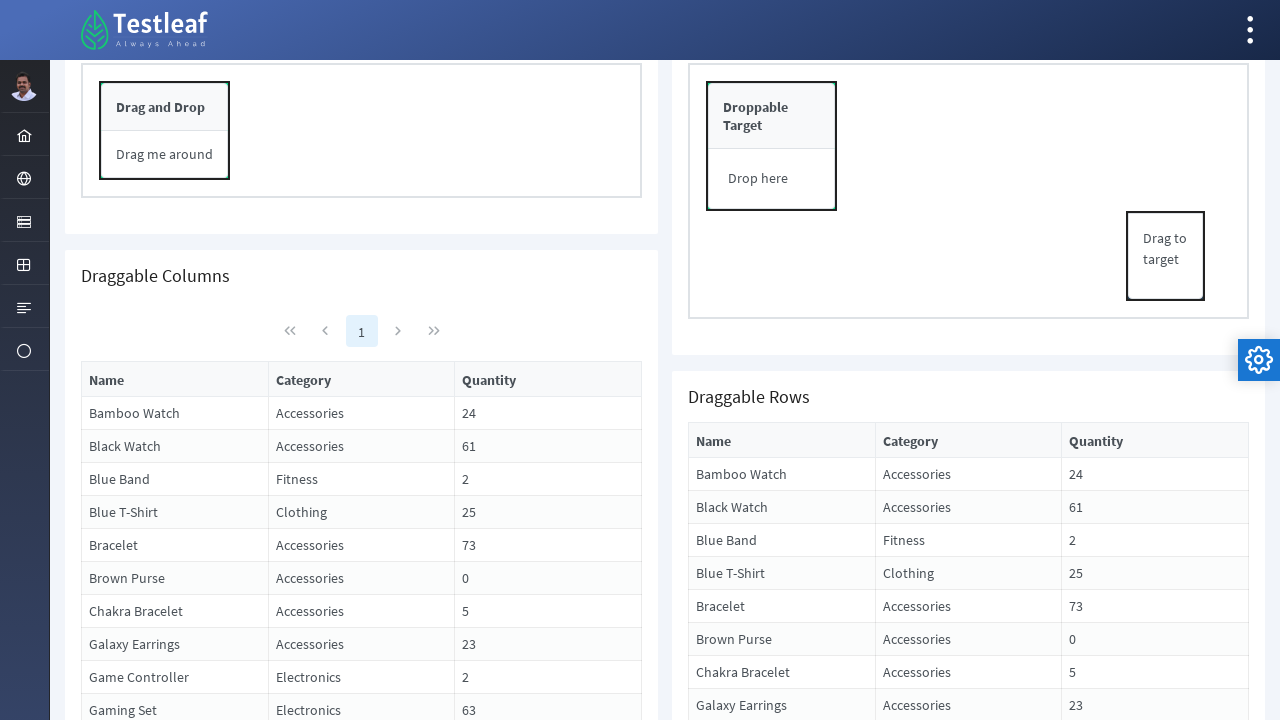

Scrolled right horizontally by 50 pixels
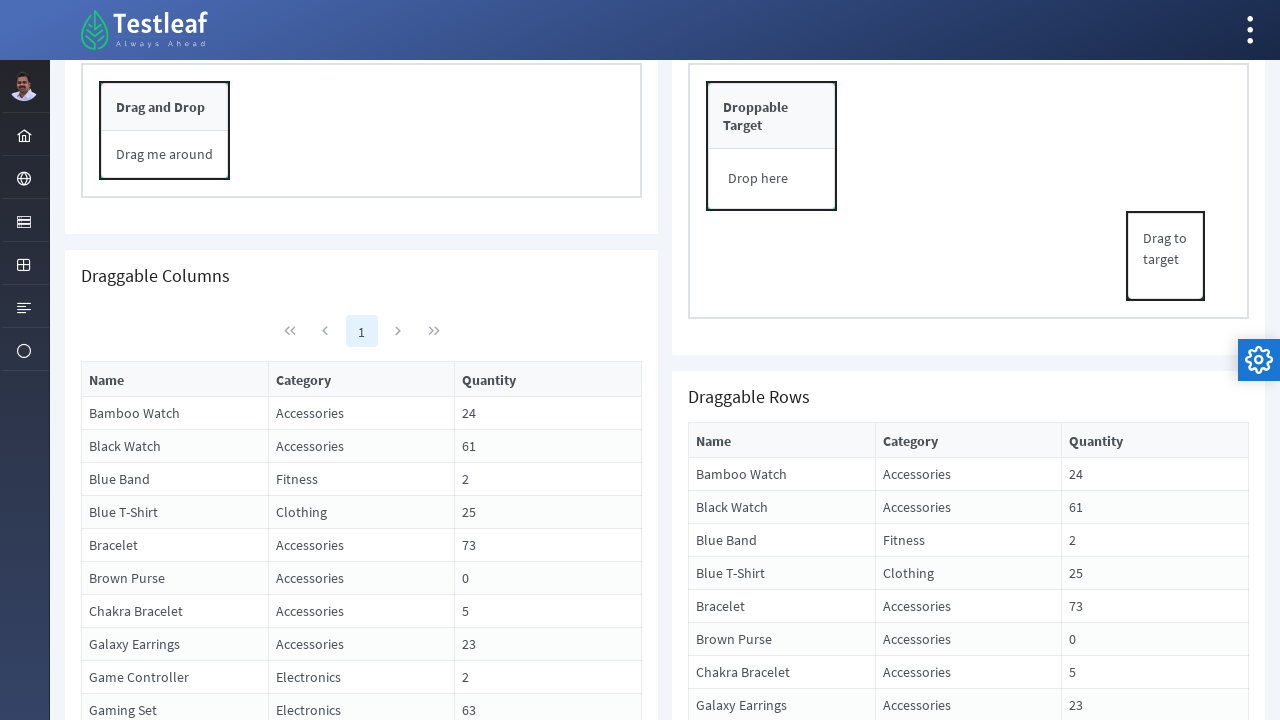

Waited 2 seconds after horizontal scroll right
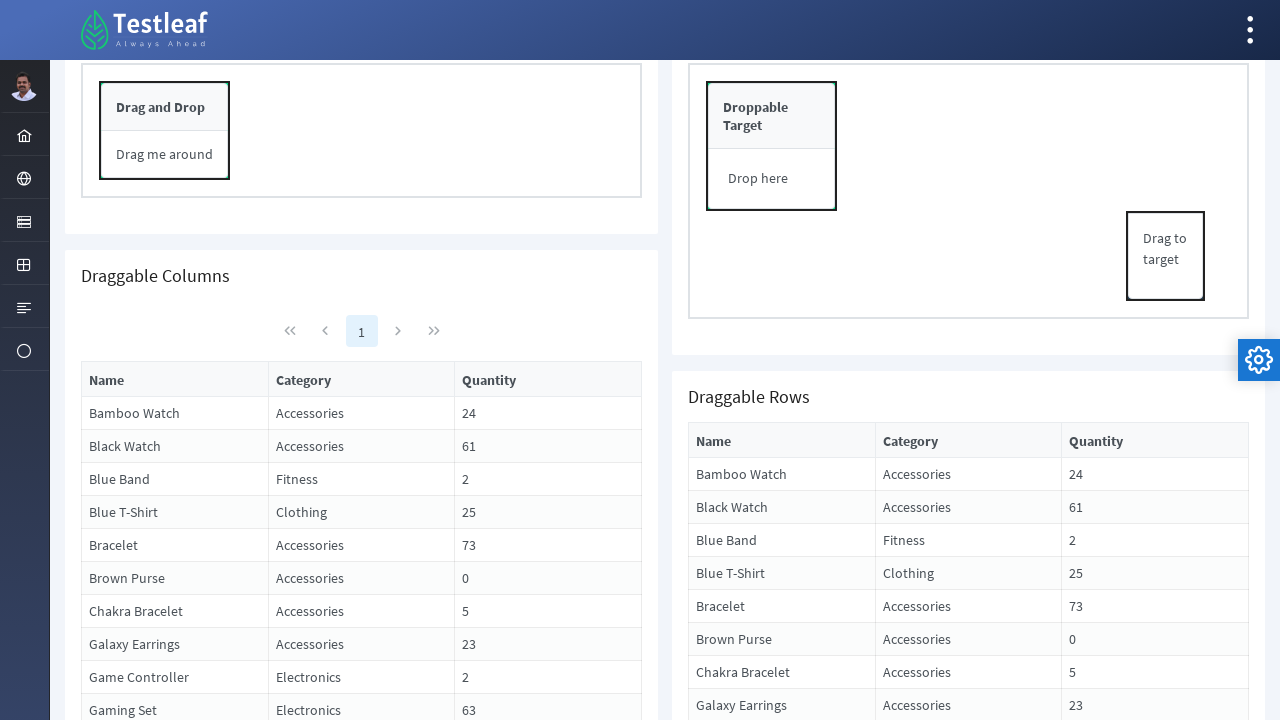

Scrolled left horizontally by 30 pixels
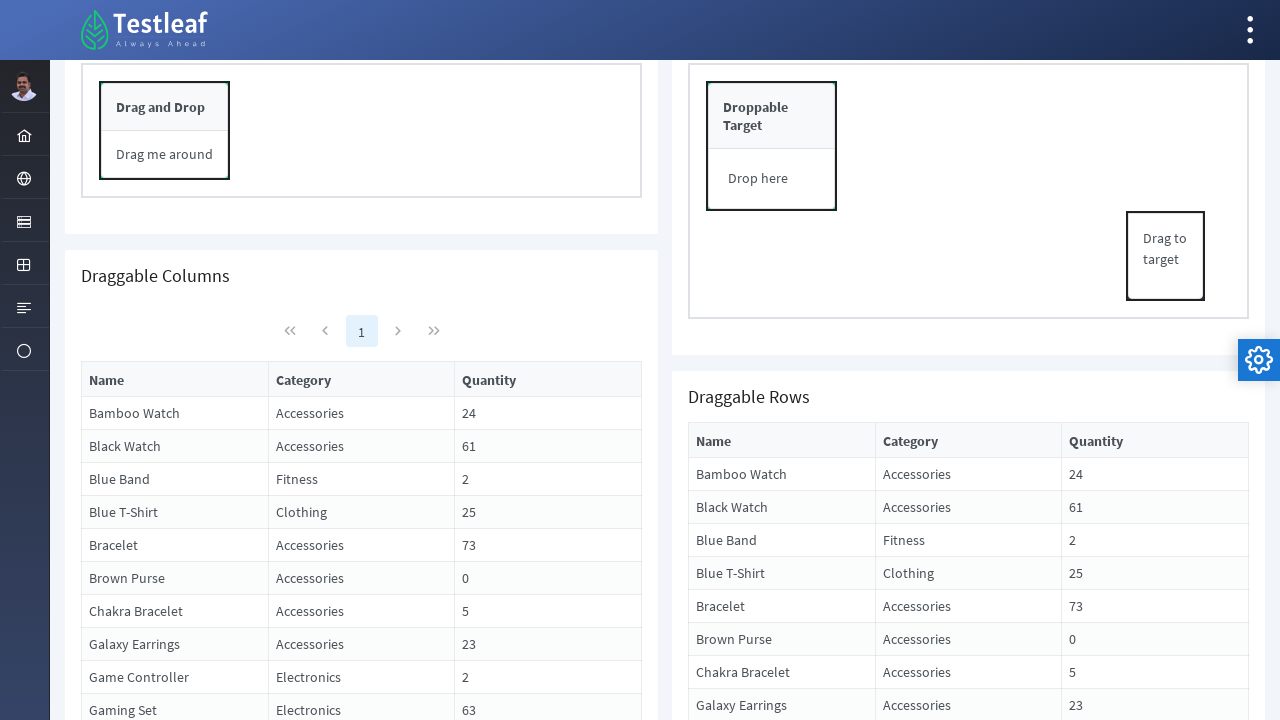

Waited 2 seconds after horizontal scroll left
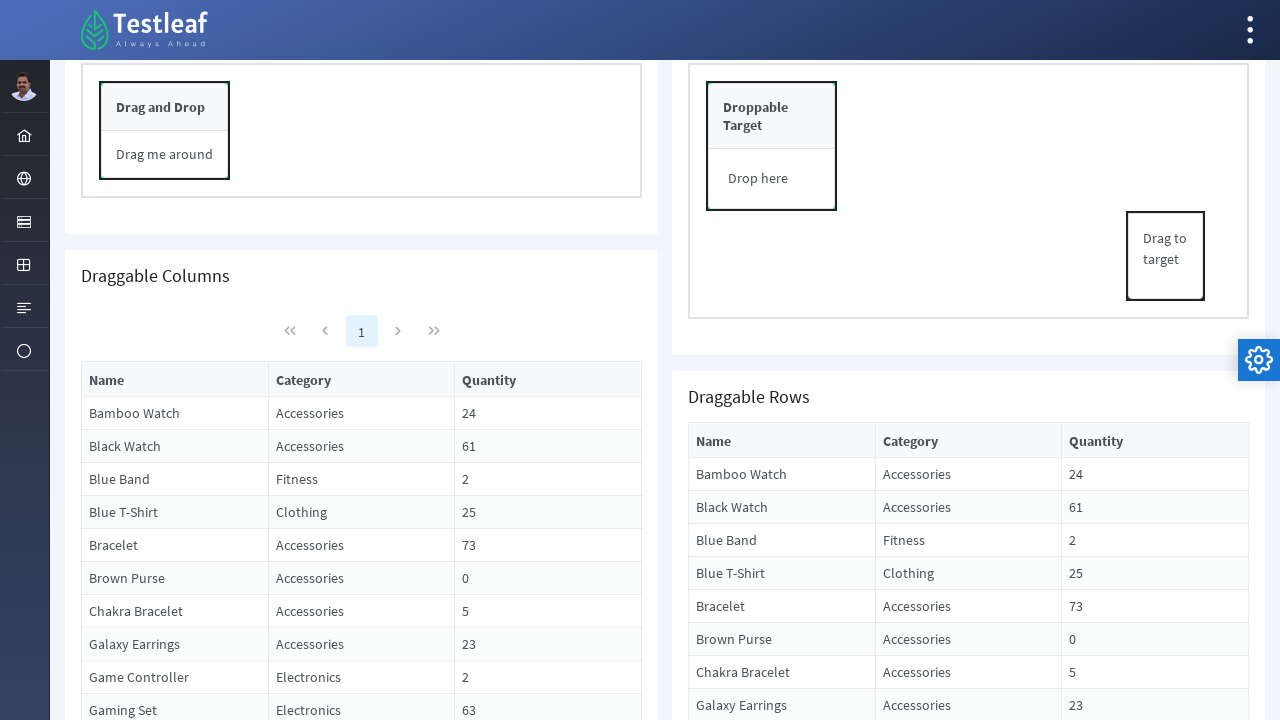

Scrolled to bottom of page
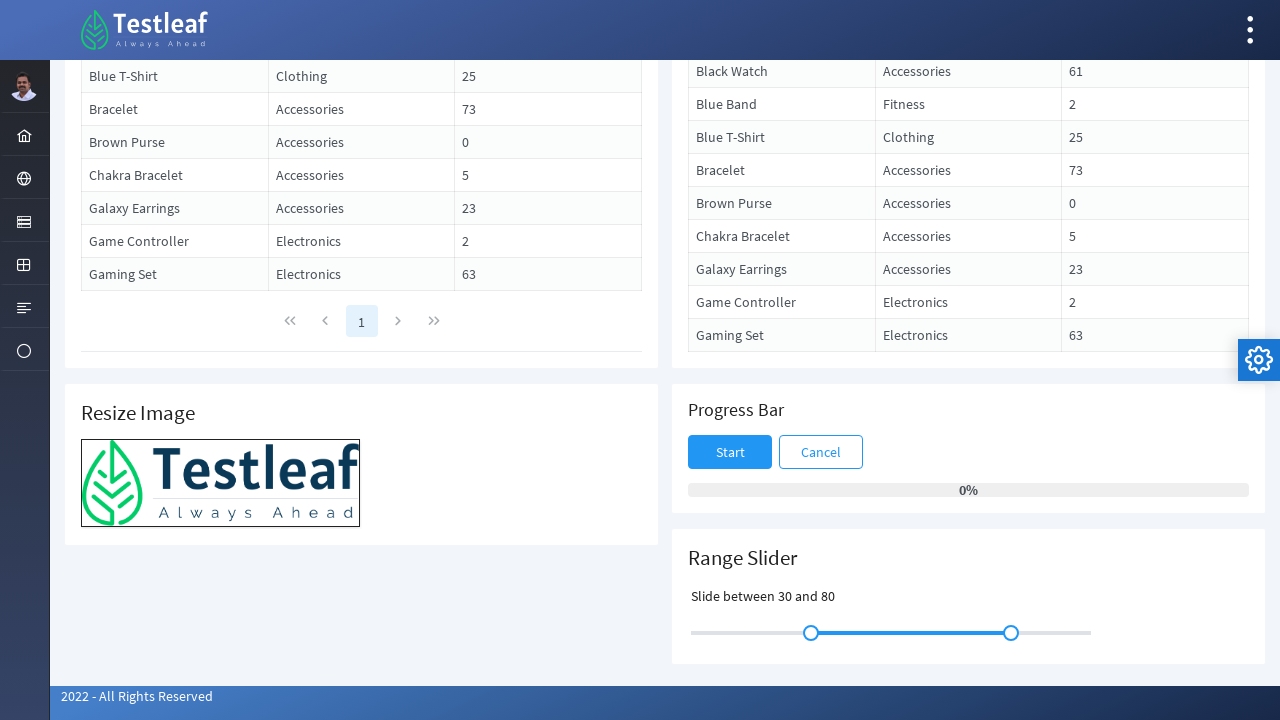

Waited 2 seconds after scrolling to page bottom
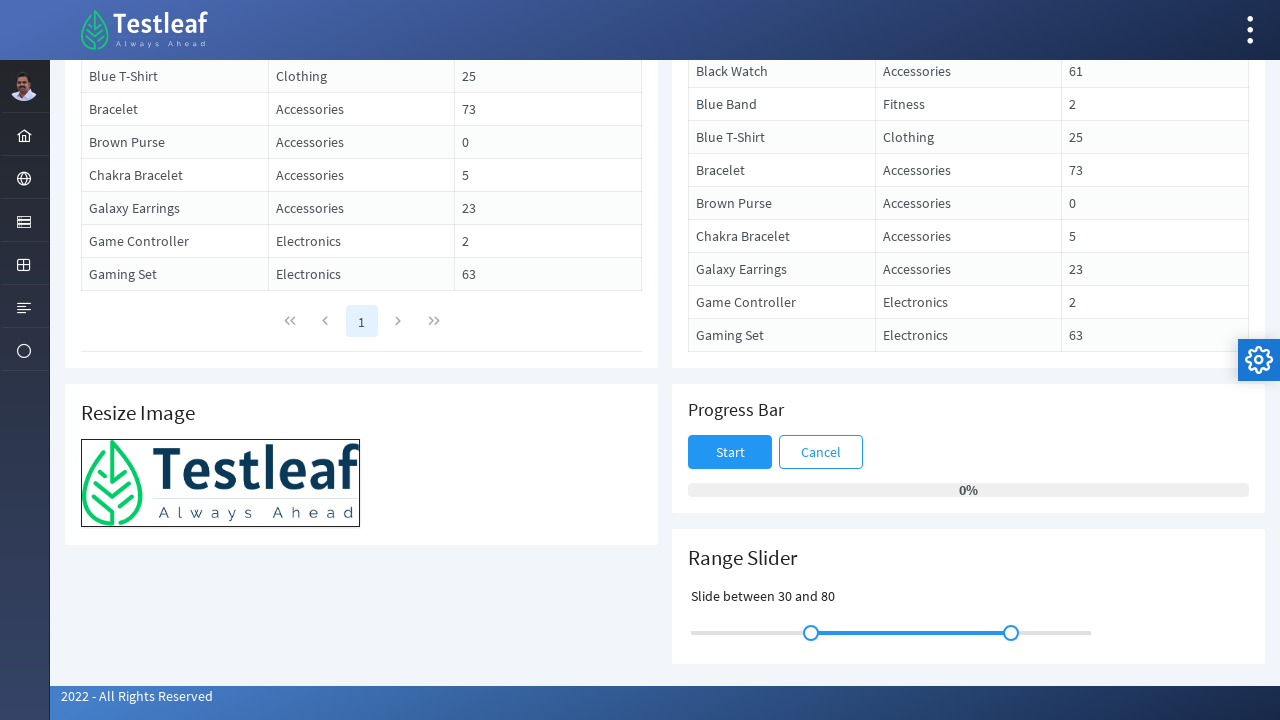

Scrolled to top of page
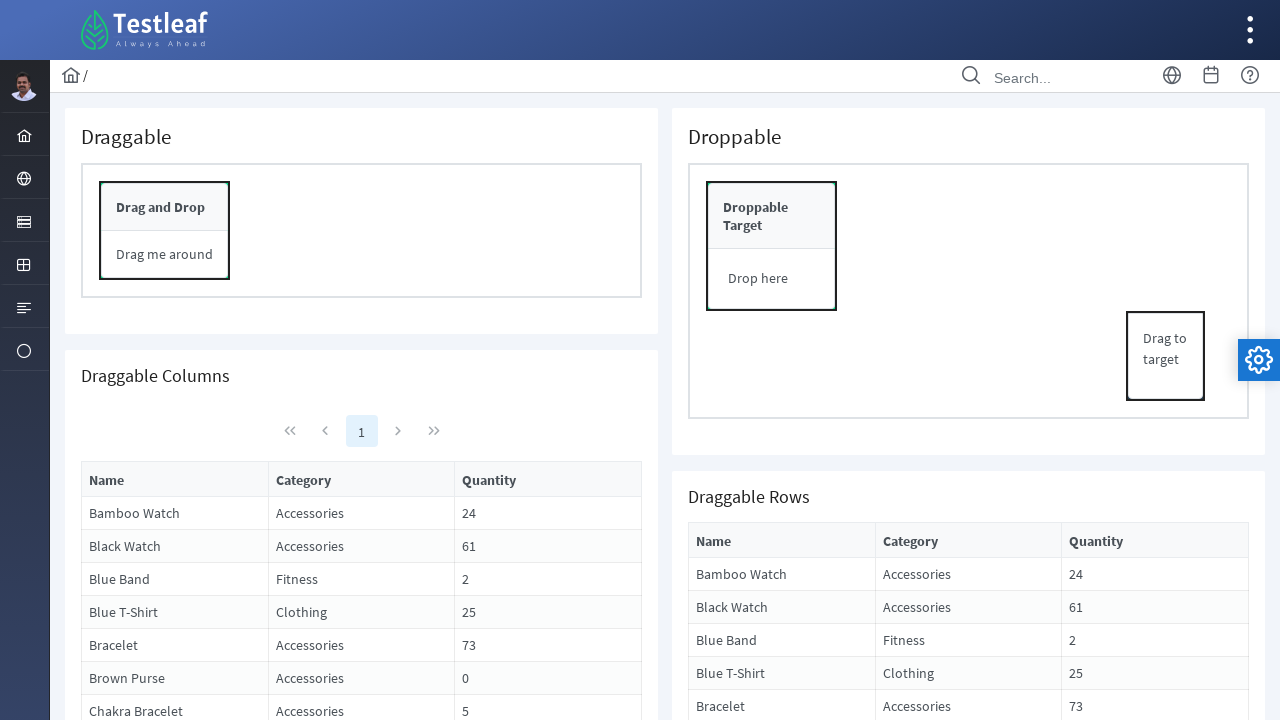

Waited 2 seconds after scrolling to page top
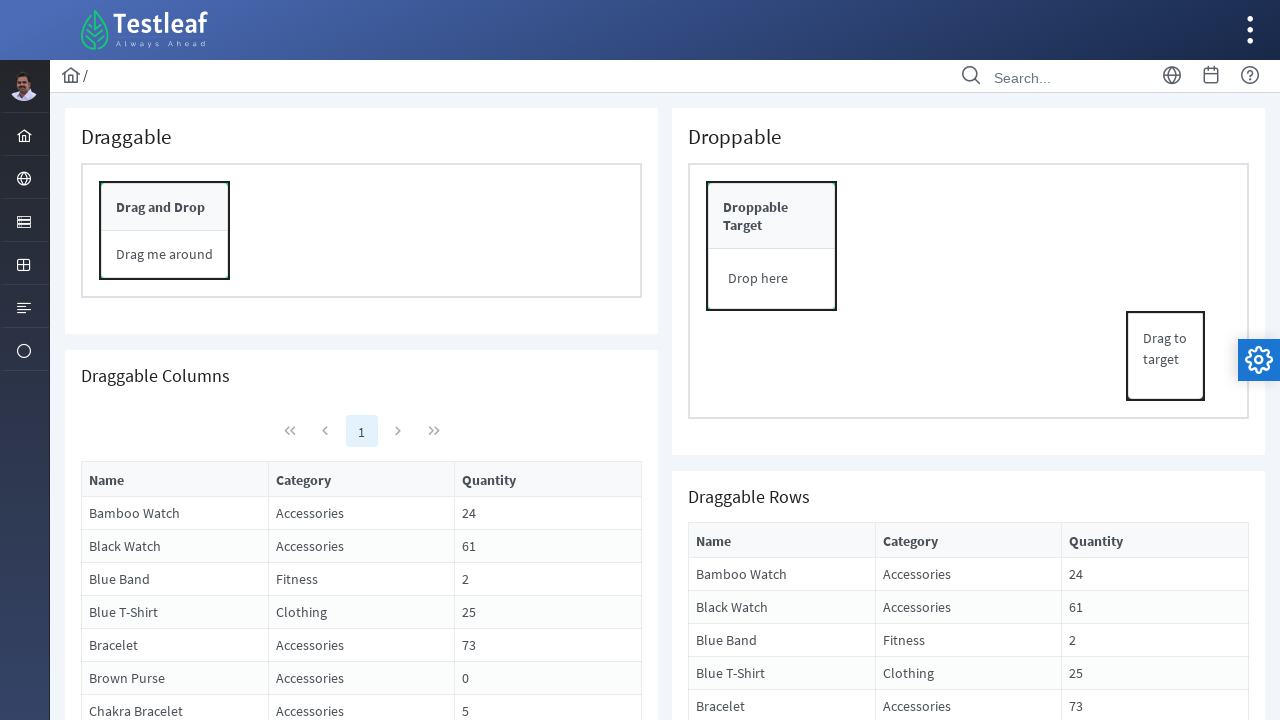

Scrolled button element into view
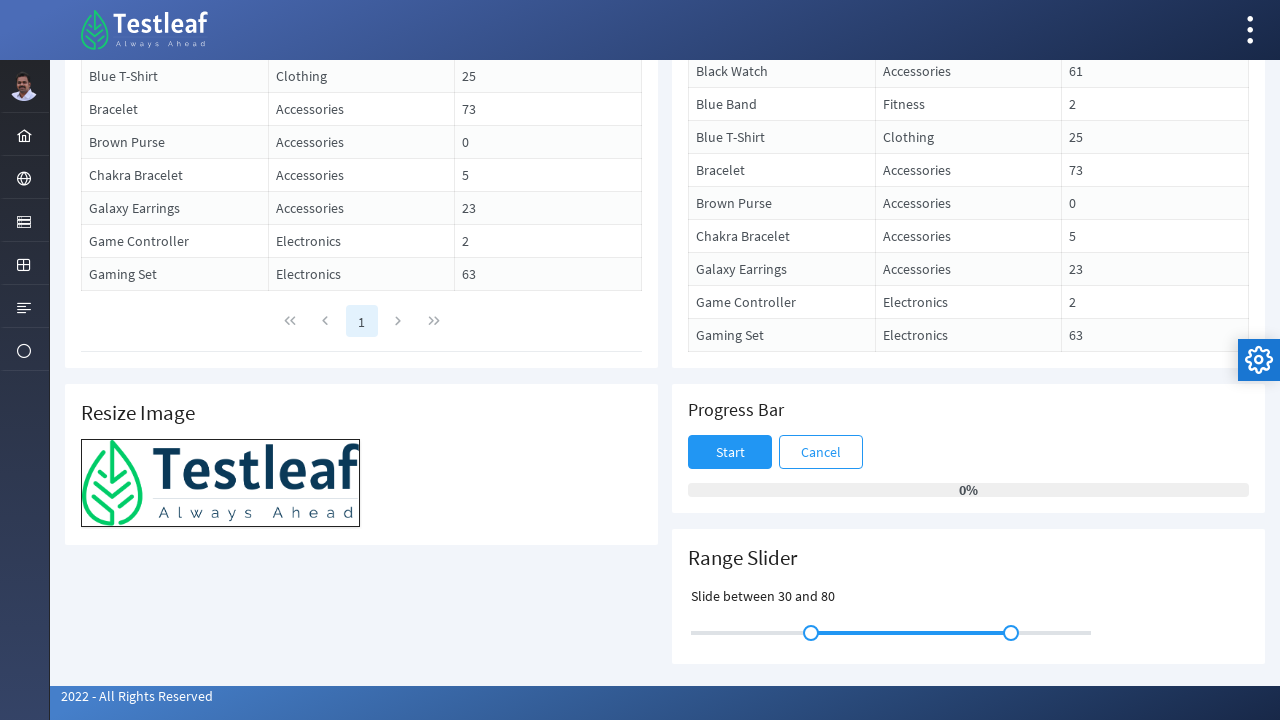

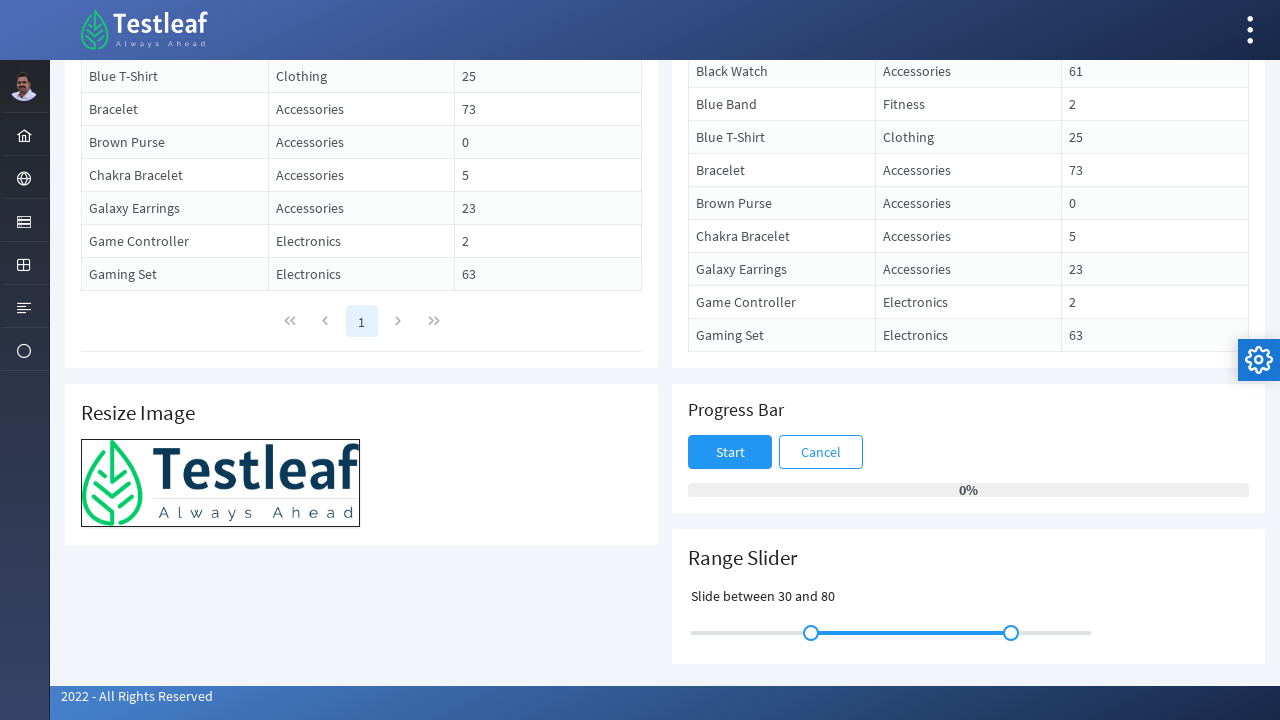